Tests password field by entering a password and submitting the form

Starting URL: https://bonigarcia.dev/selenium-webdriver-java/web-form.html

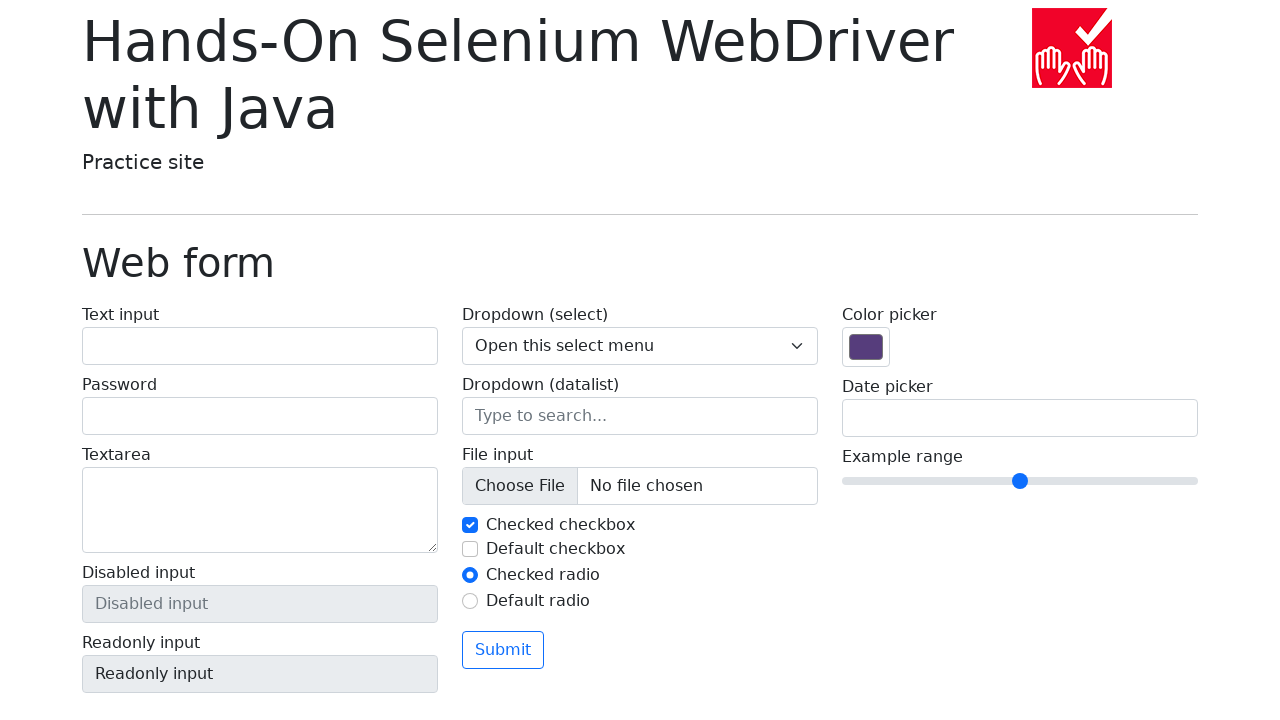

Filled password field with 'MyPass123' on input[name='my-password']
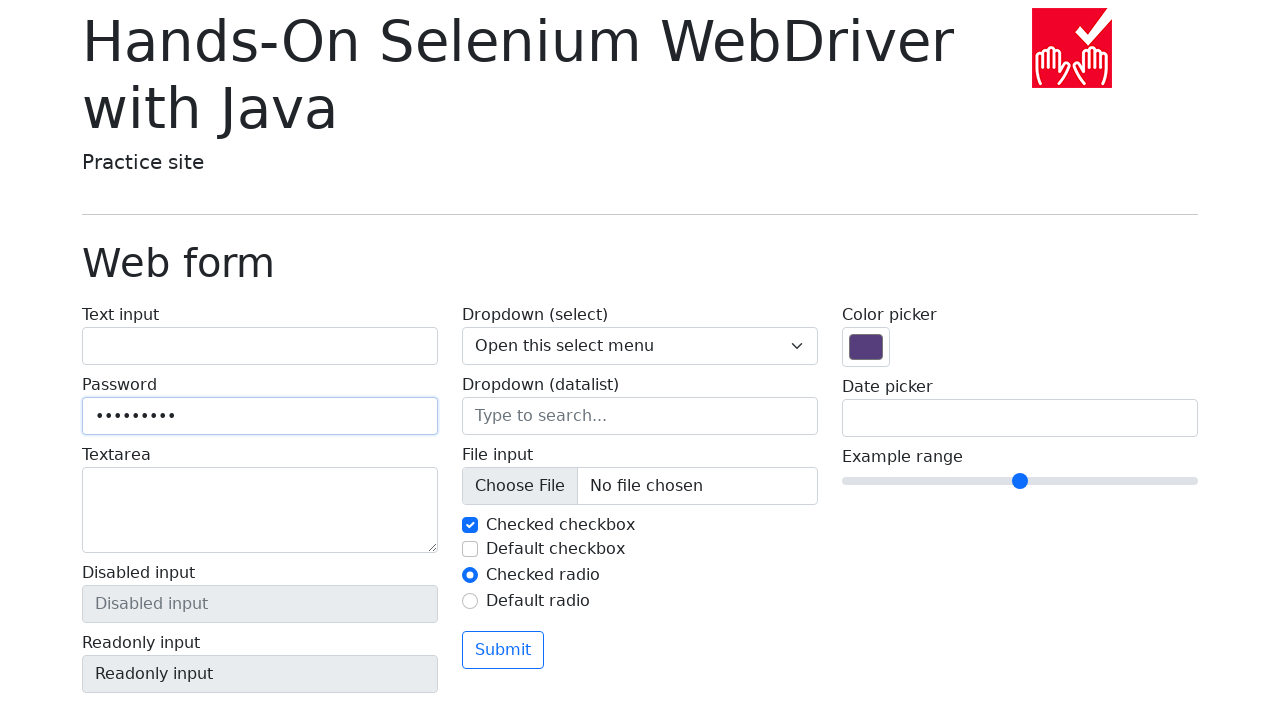

Clicked submit button to submit the form at (503, 650) on button[type='submit']
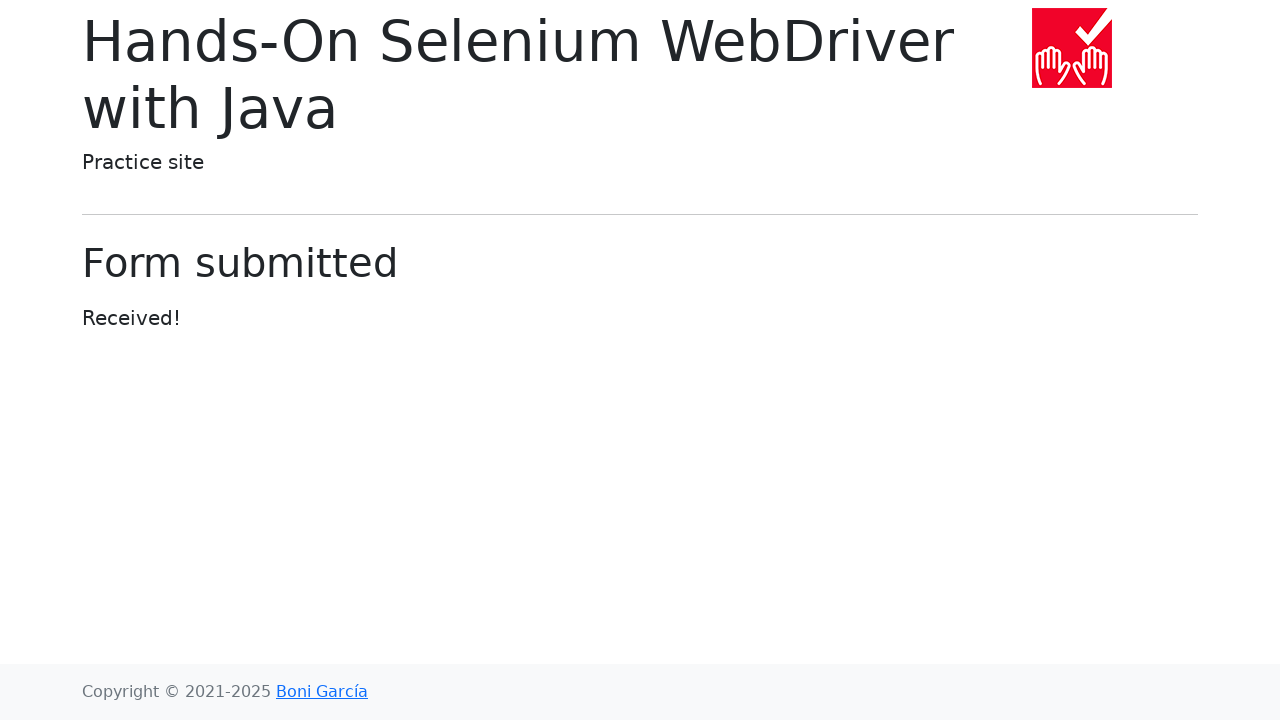

Form submission completed and page loaded
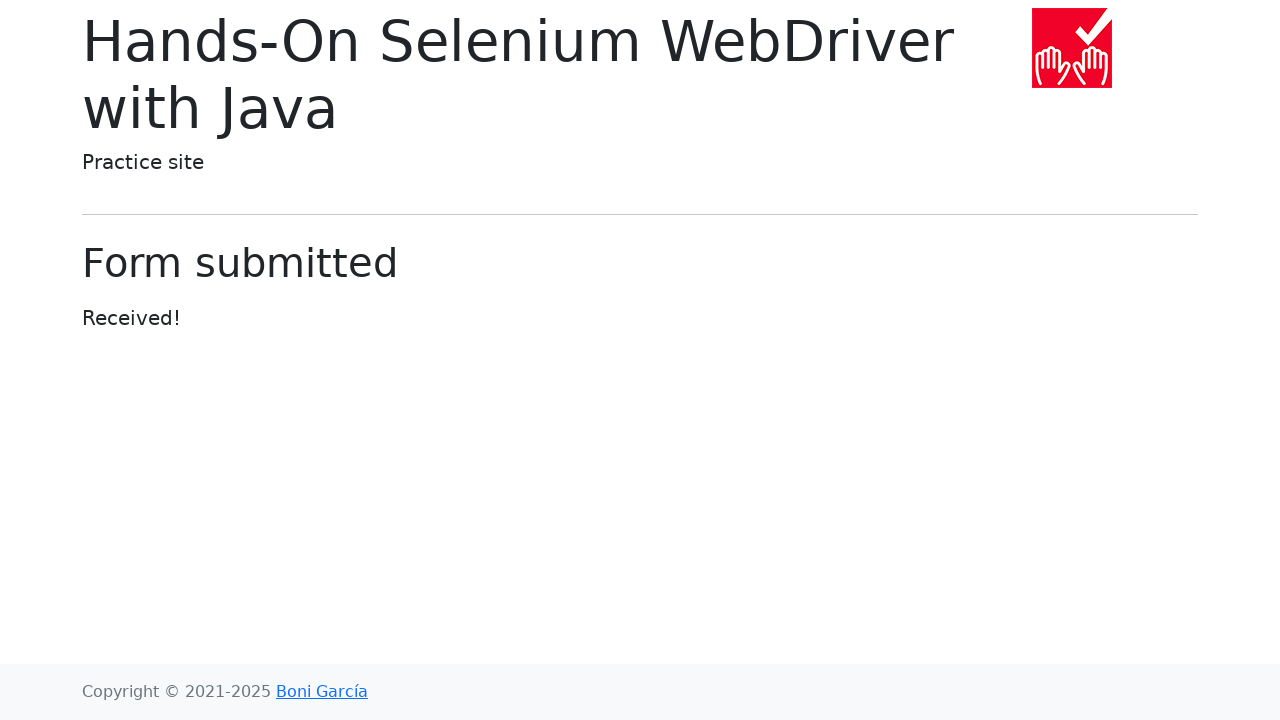

Navigated back to the web form page
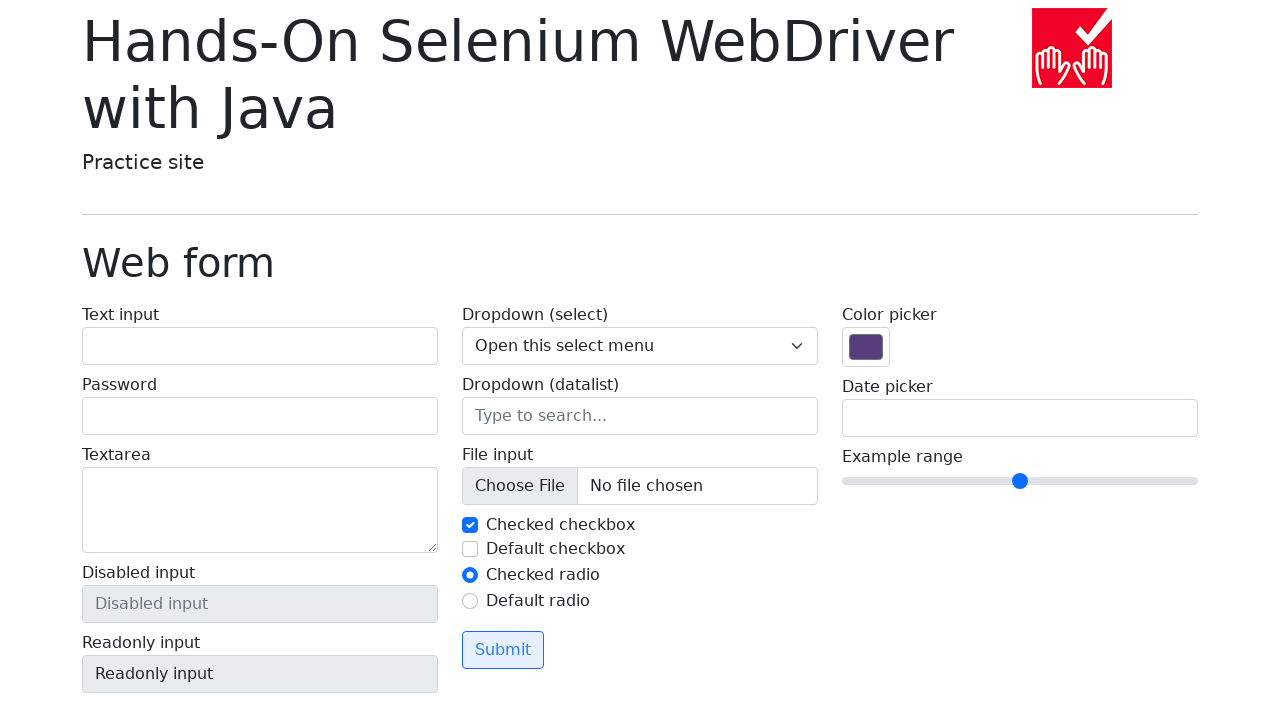

Password field is present on the page
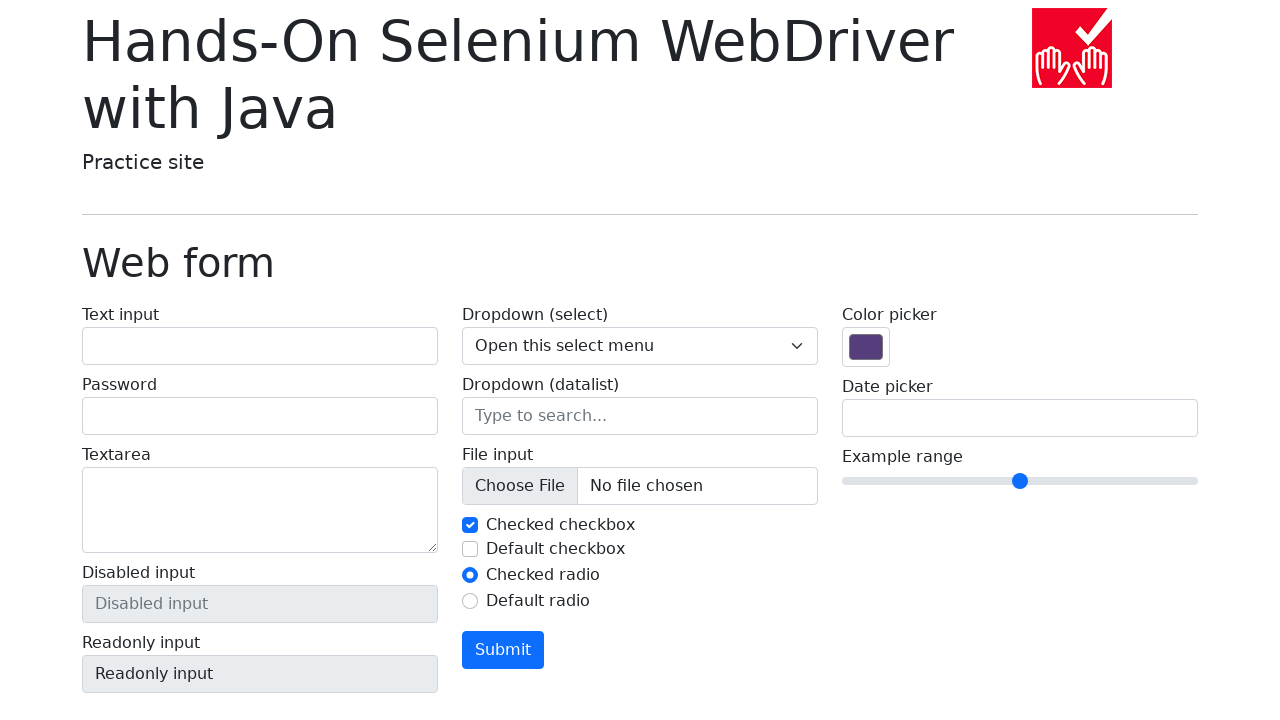

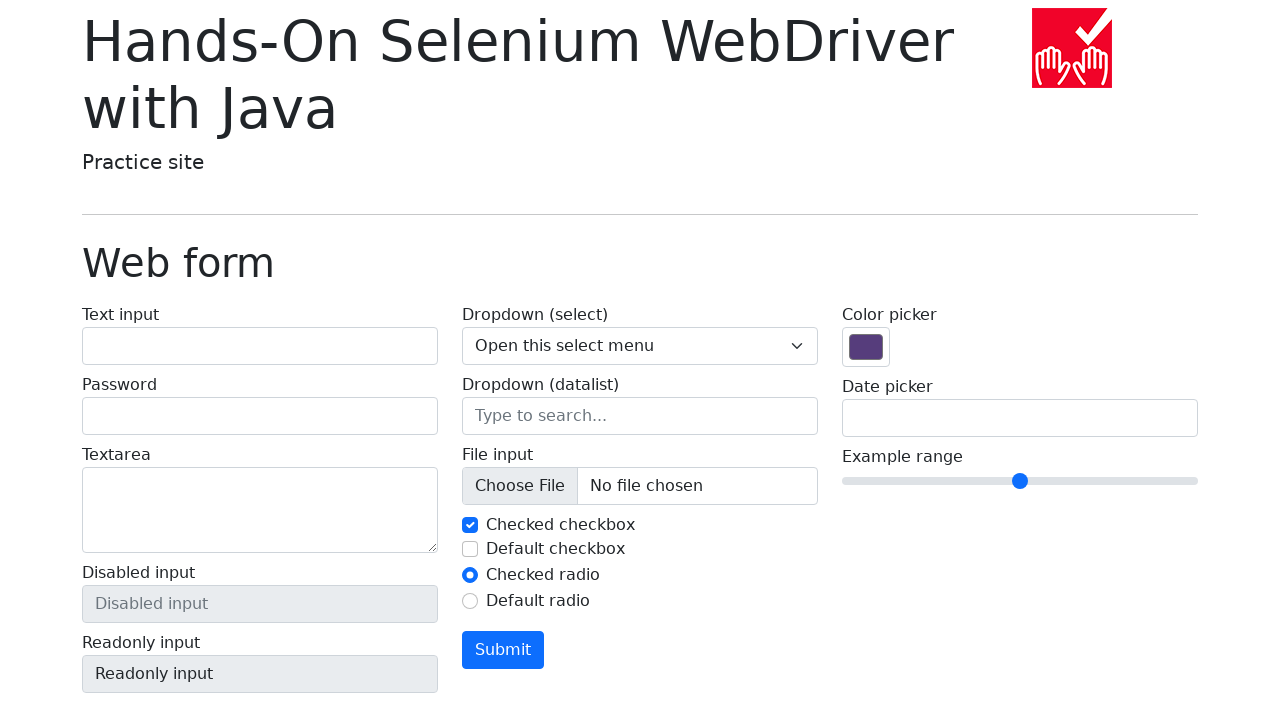